Tests adding the task "Git e GitHub" to the todo list and verifies it appears

Starting URL: https://lambdatest.github.io/sample-todo-app/

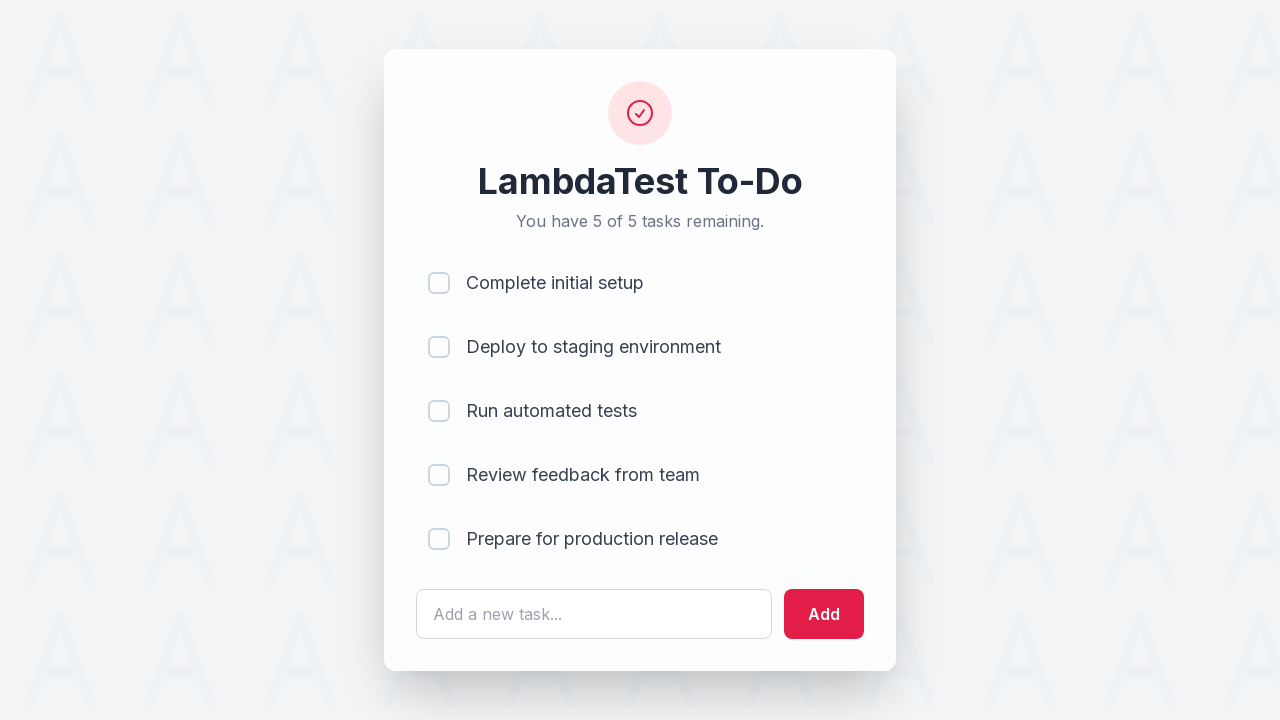

Filled todo input field with 'Git e GitHub' on #sampletodotext
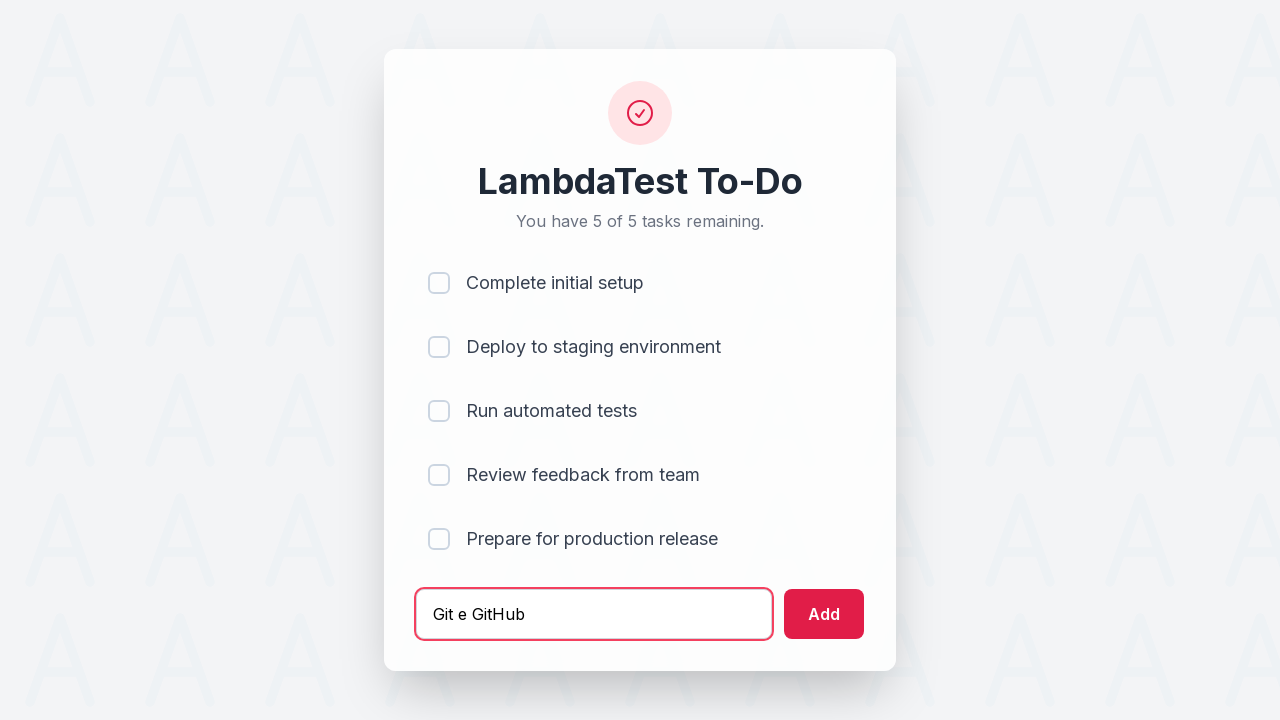

Pressed Enter to submit the new todo task on #sampletodotext
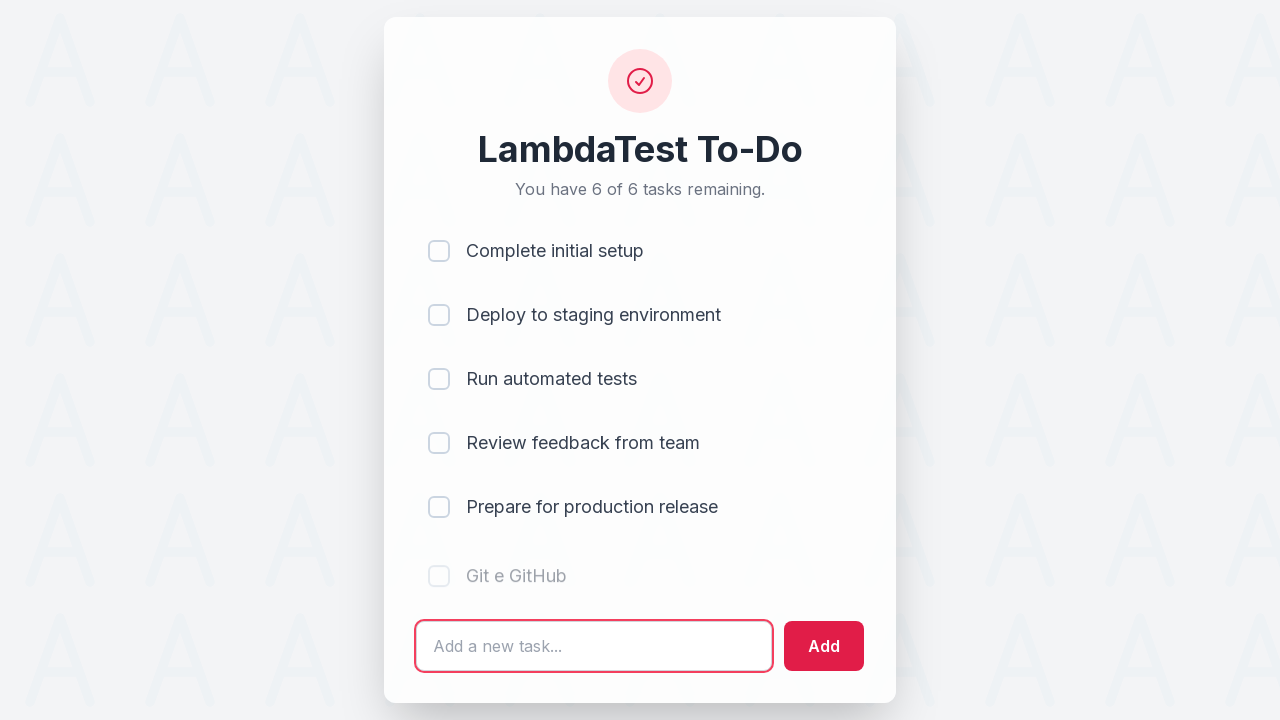

Verified that 'Git e GitHub' task appears in the todo list
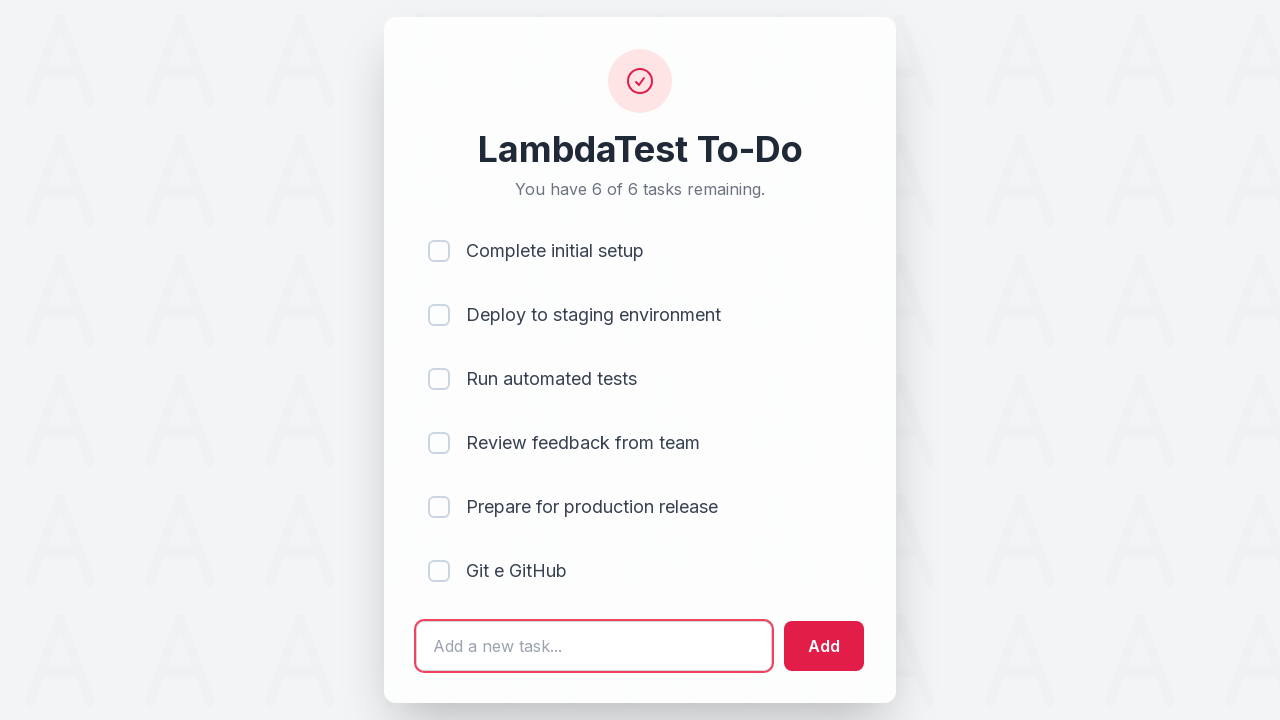

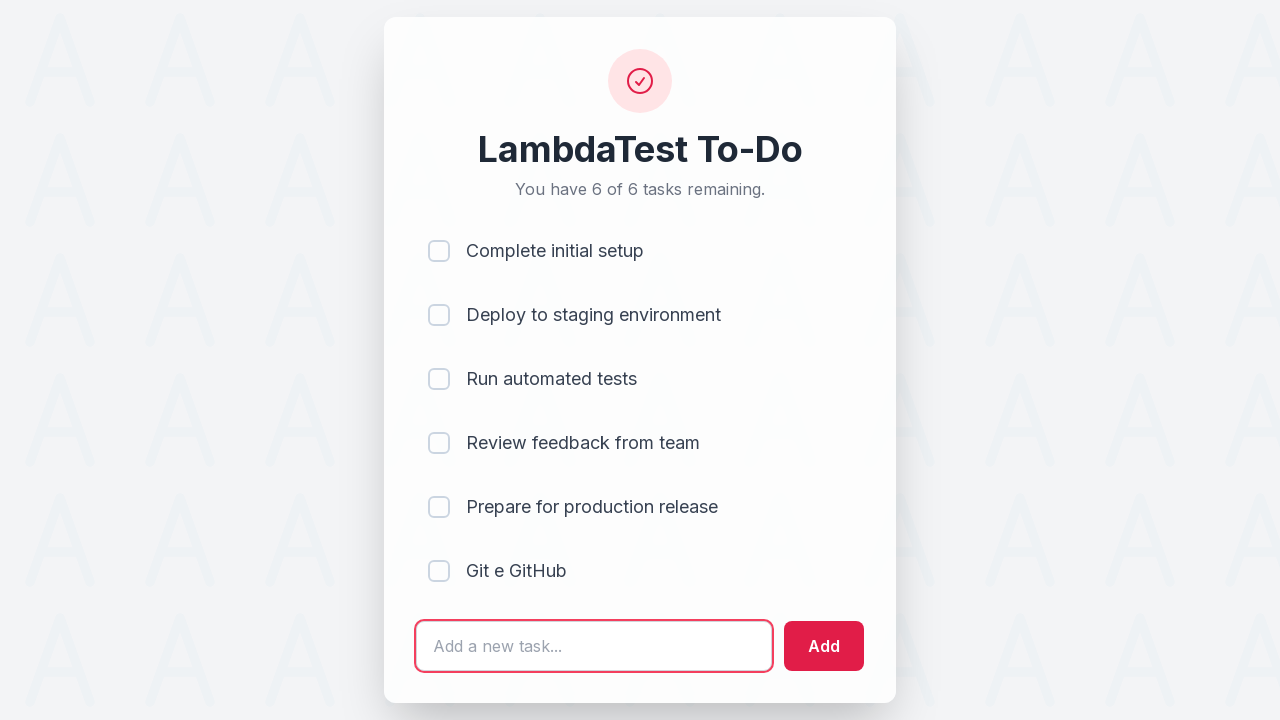